Tests the search functionality on python.org by searching for "pycon" and verifying results are found

Starting URL: http://www.python.org

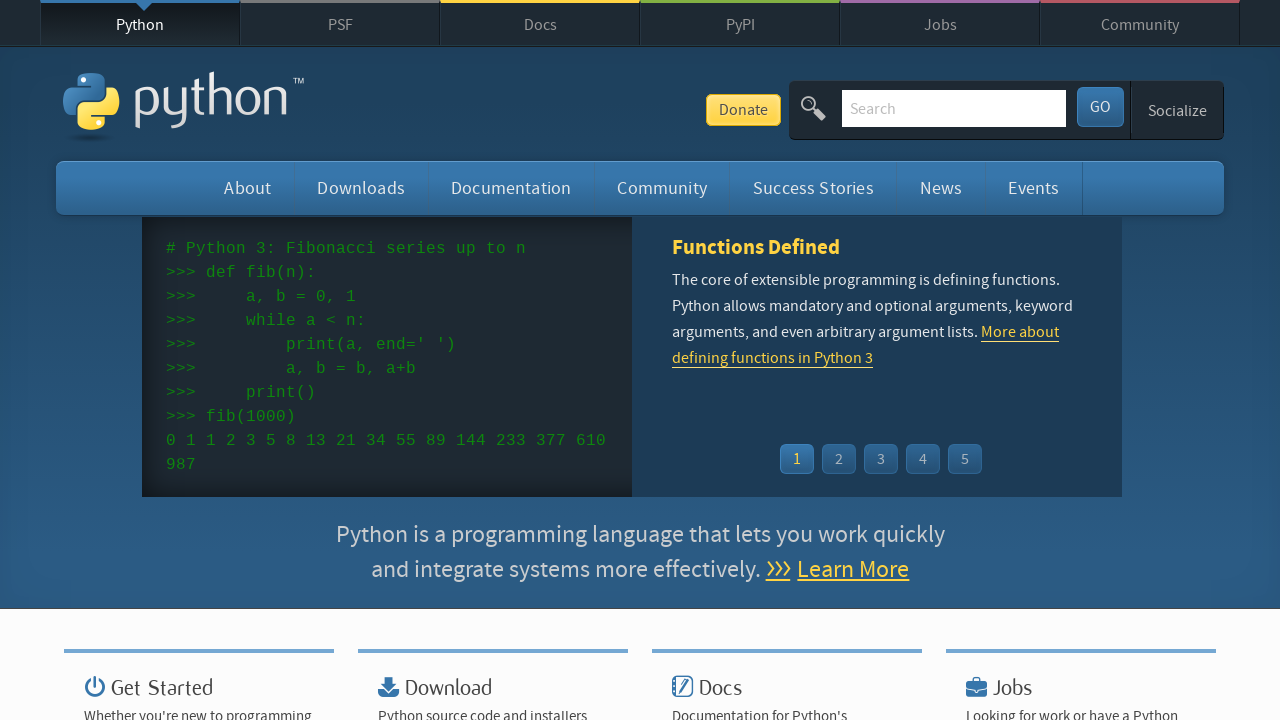

Filled search field with 'pycon' on input[name='q']
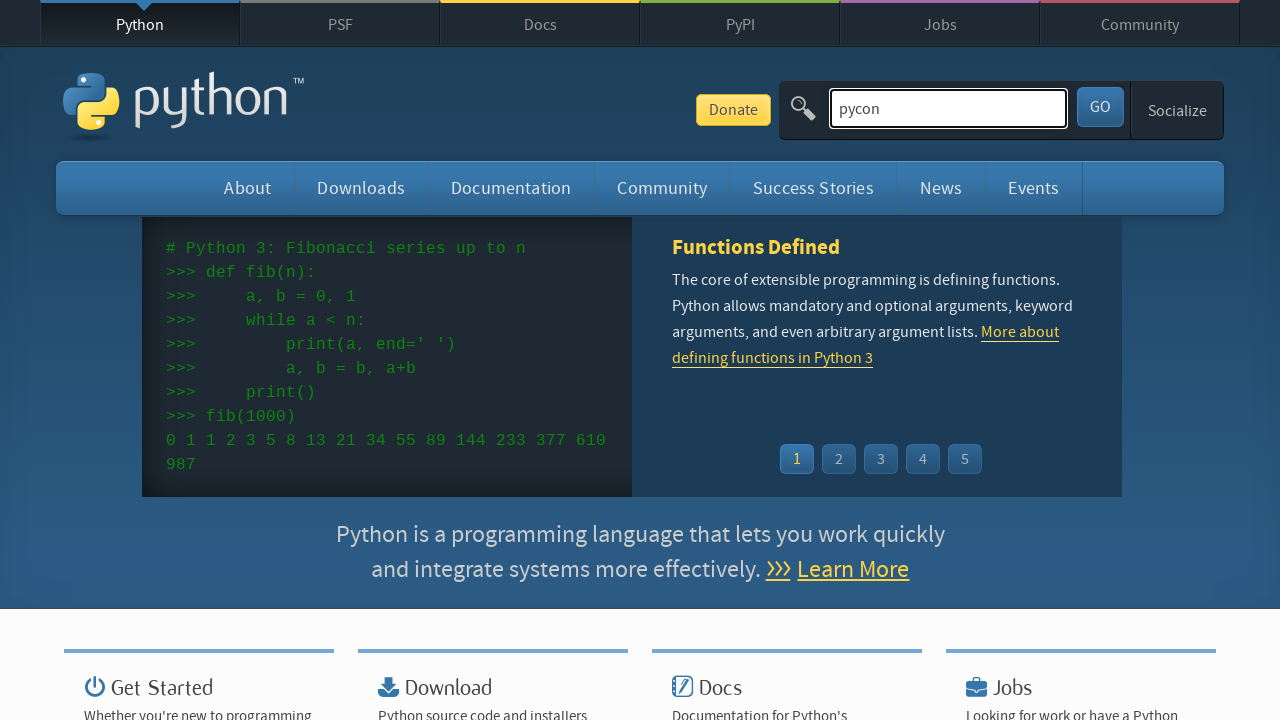

Pressed Enter to submit search on input[name='q']
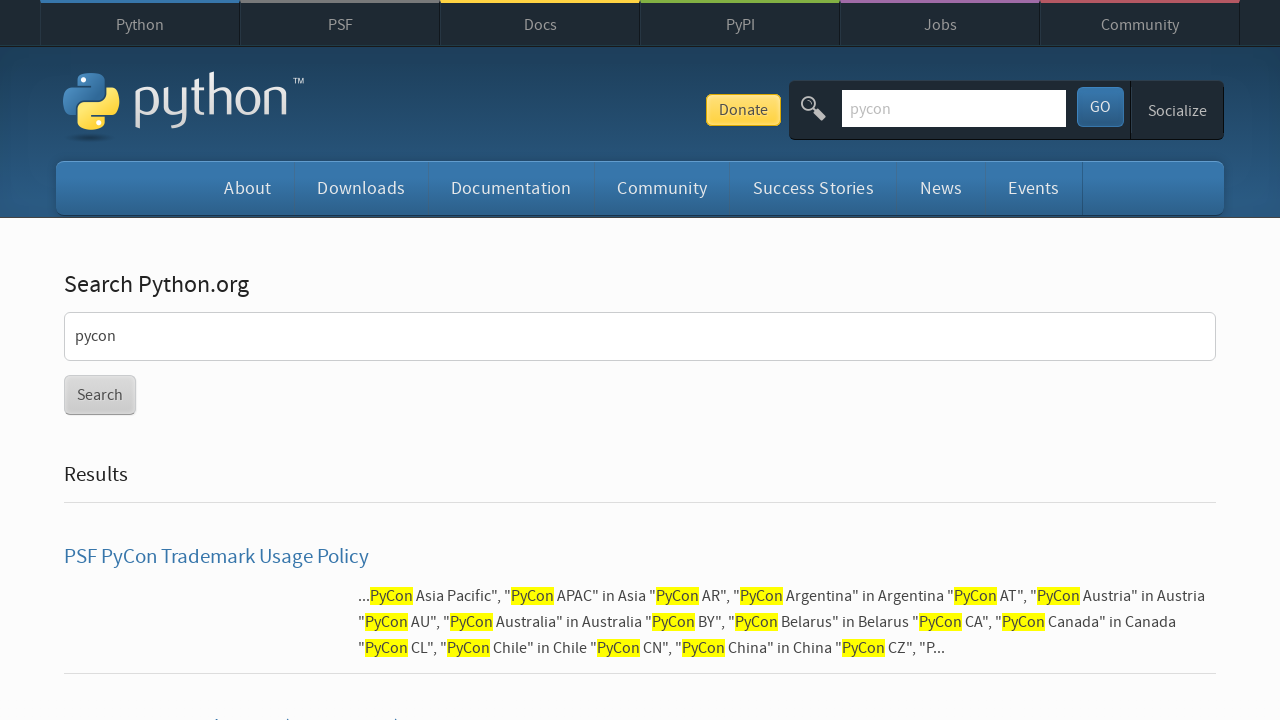

Page loaded and network became idle
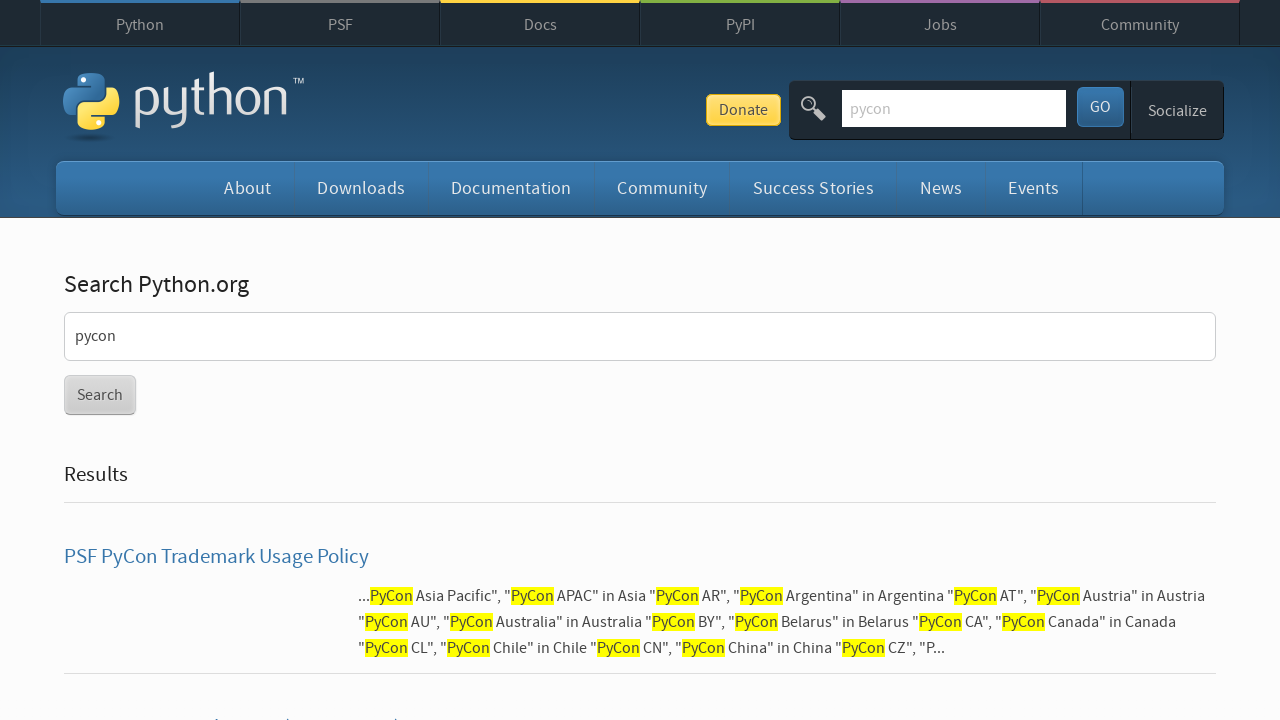

Verified that search results were found (no 'No result found' message)
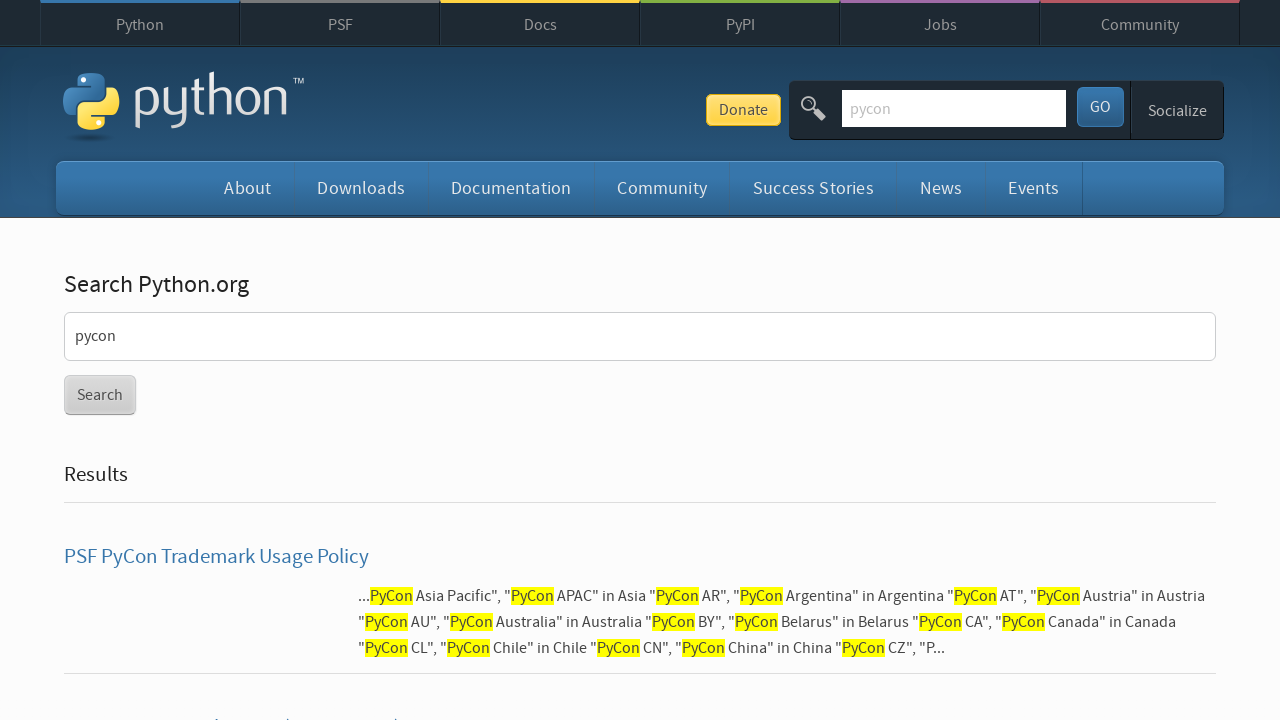

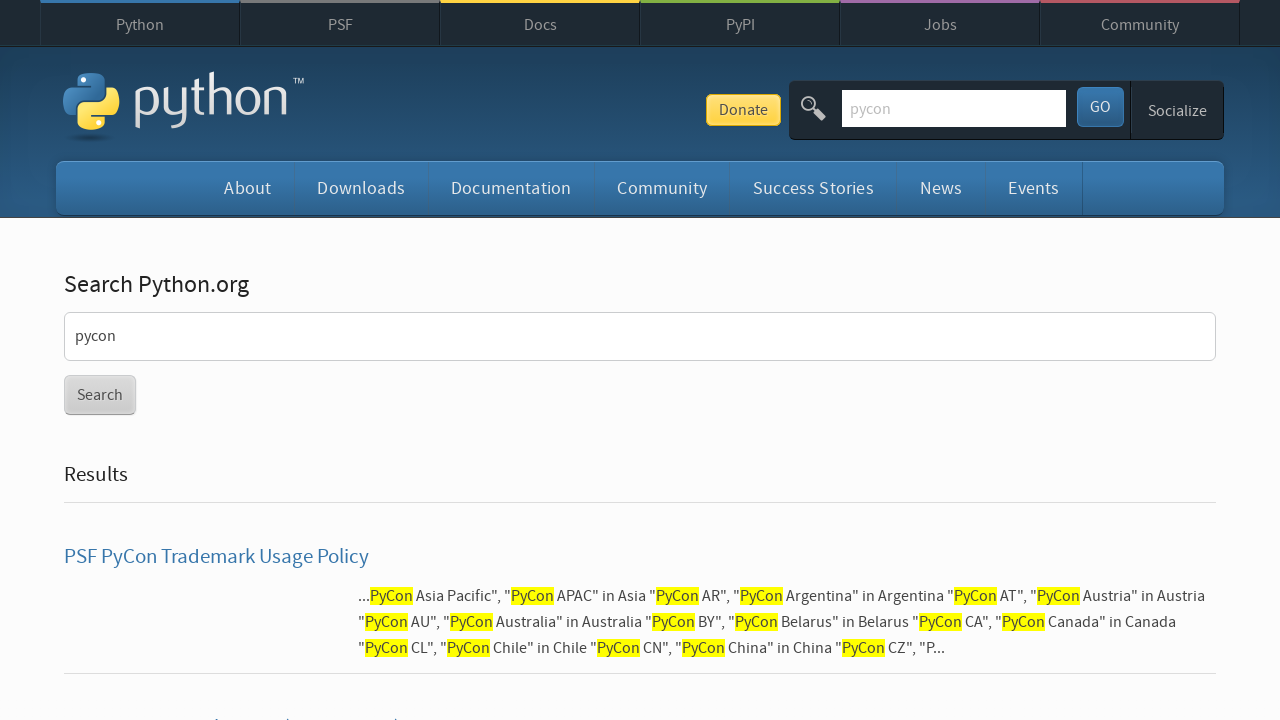